Tests that new todo items are appended to the bottom of the list and counter shows correct count

Starting URL: https://demo.playwright.dev/todomvc

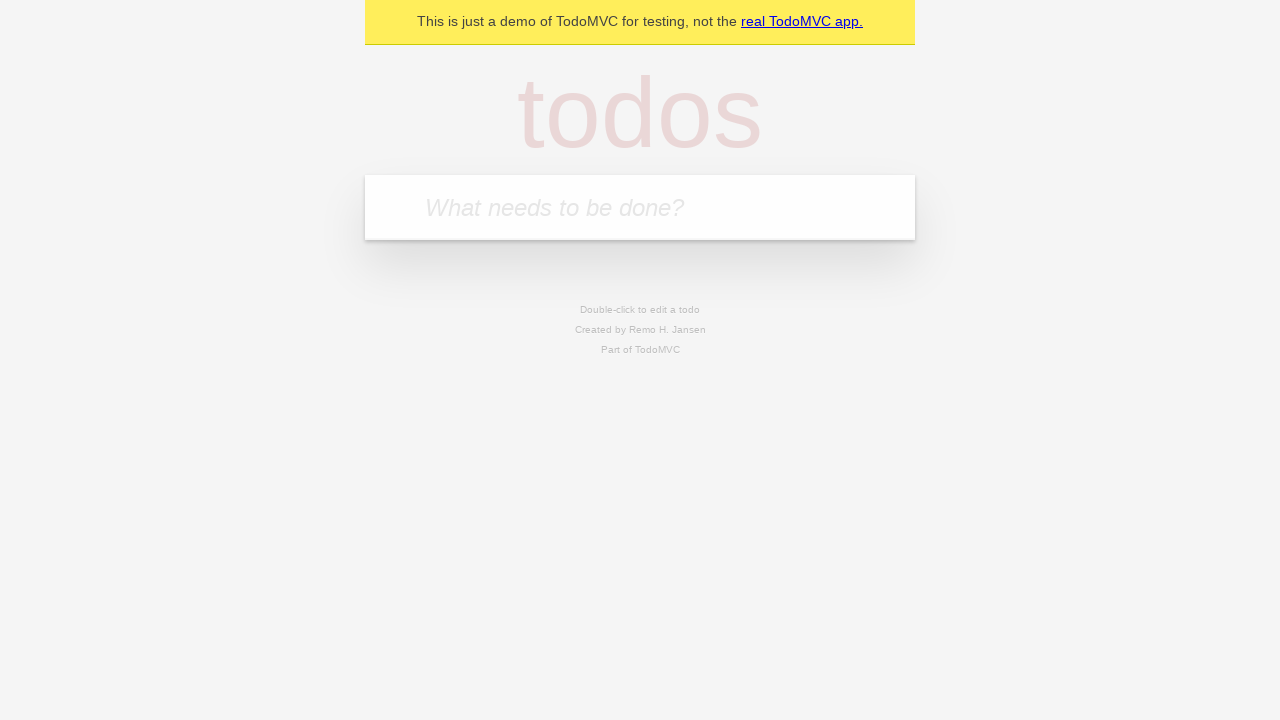

Located the todo input field
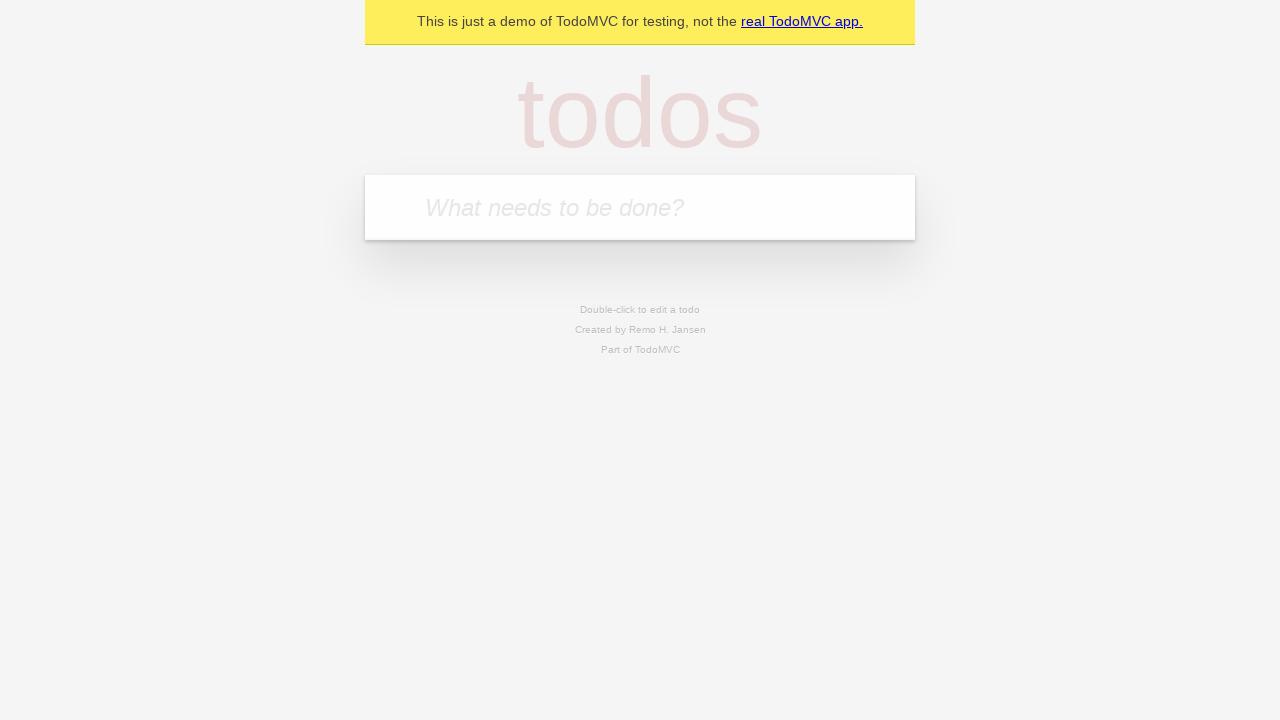

Filled todo input with 'buy some cheese' on internal:attr=[placeholder="What needs to be done?"i]
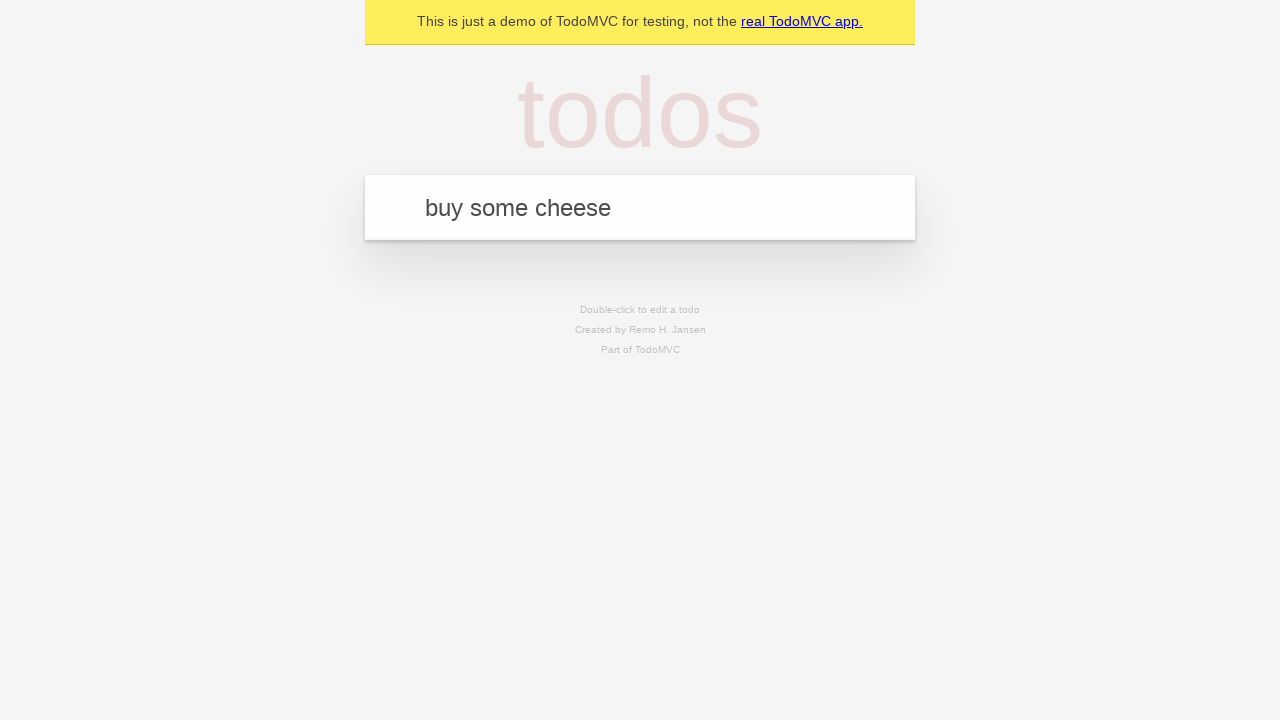

Pressed Enter to add 'buy some cheese' to the list on internal:attr=[placeholder="What needs to be done?"i]
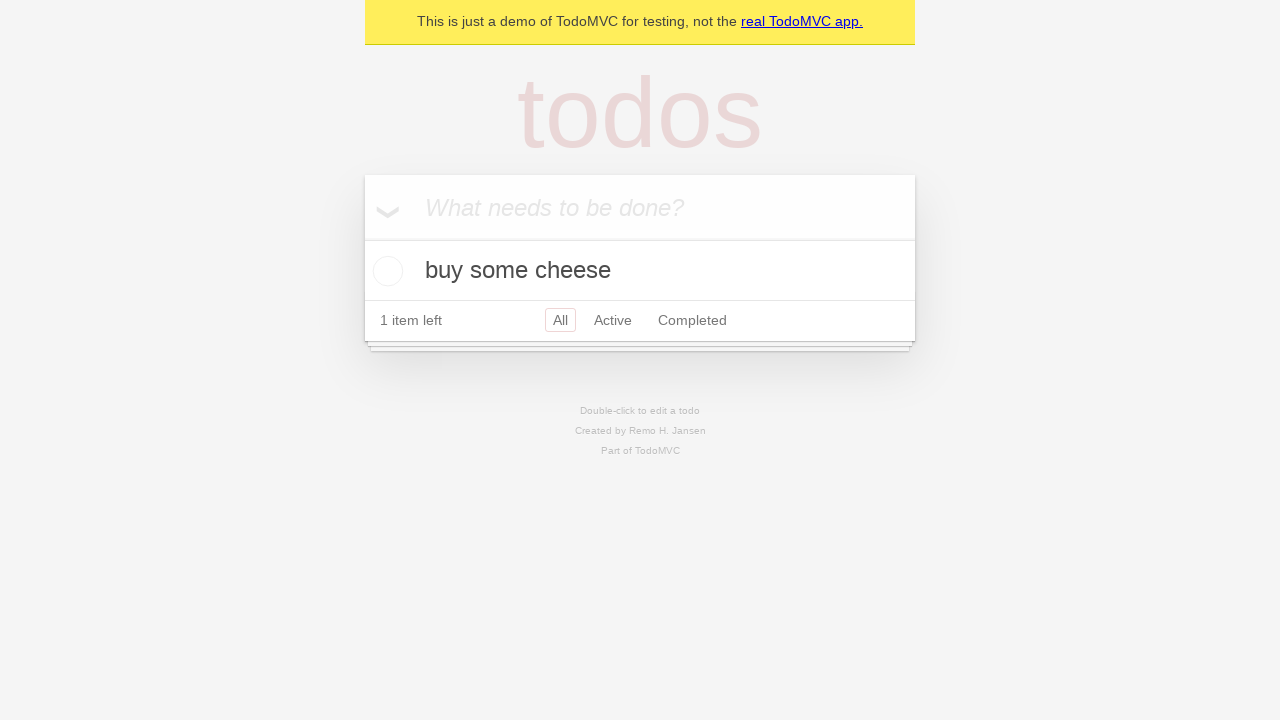

Filled todo input with 'feed the cat' on internal:attr=[placeholder="What needs to be done?"i]
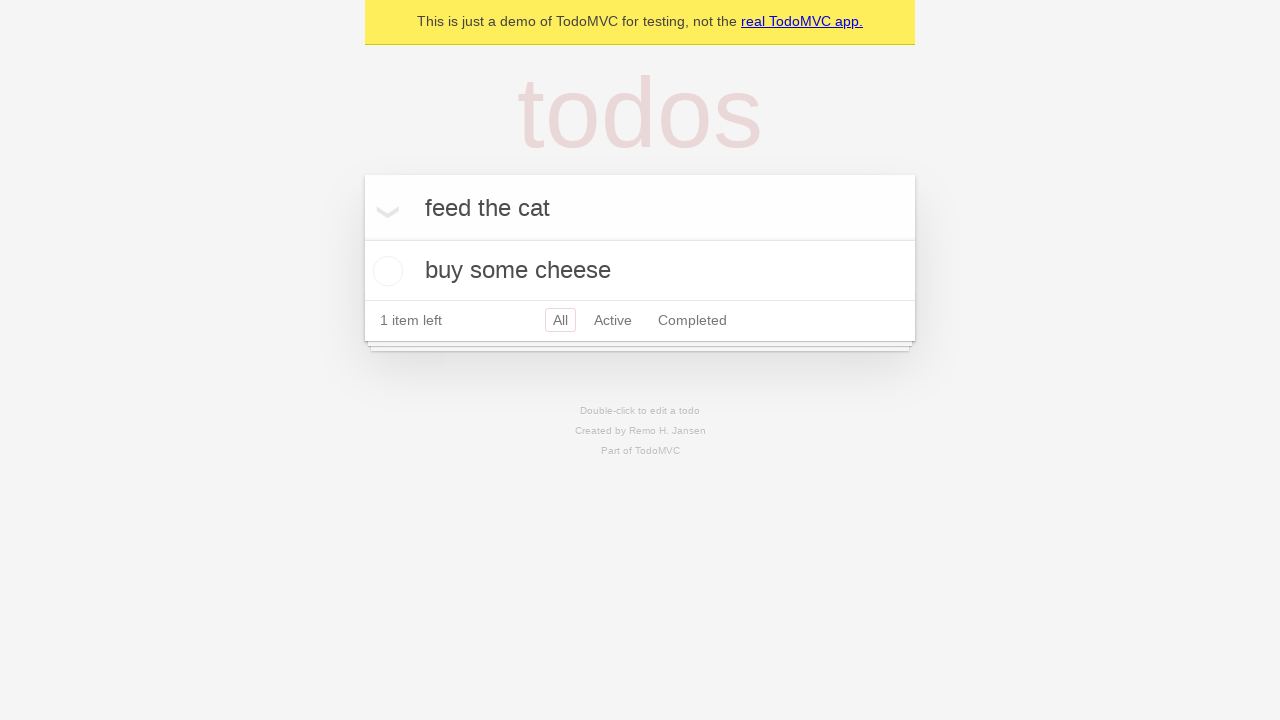

Pressed Enter to add 'feed the cat' to the list on internal:attr=[placeholder="What needs to be done?"i]
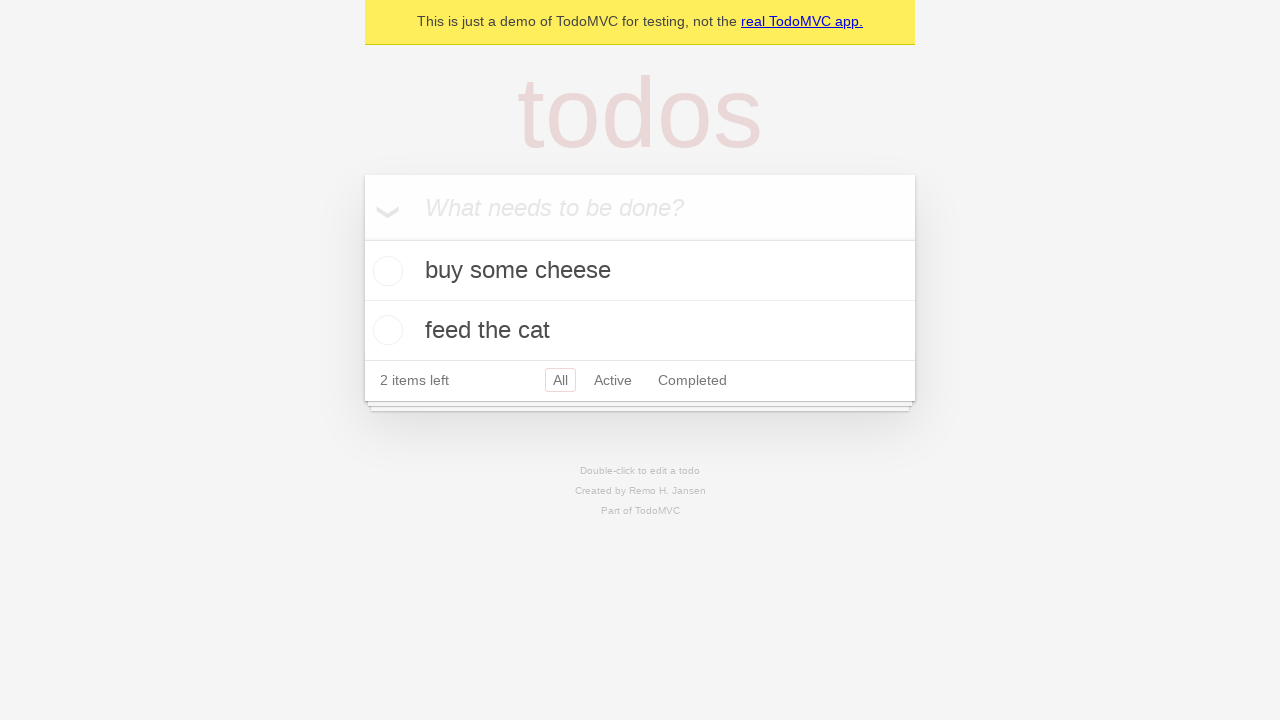

Filled todo input with 'book a doctors appointment' on internal:attr=[placeholder="What needs to be done?"i]
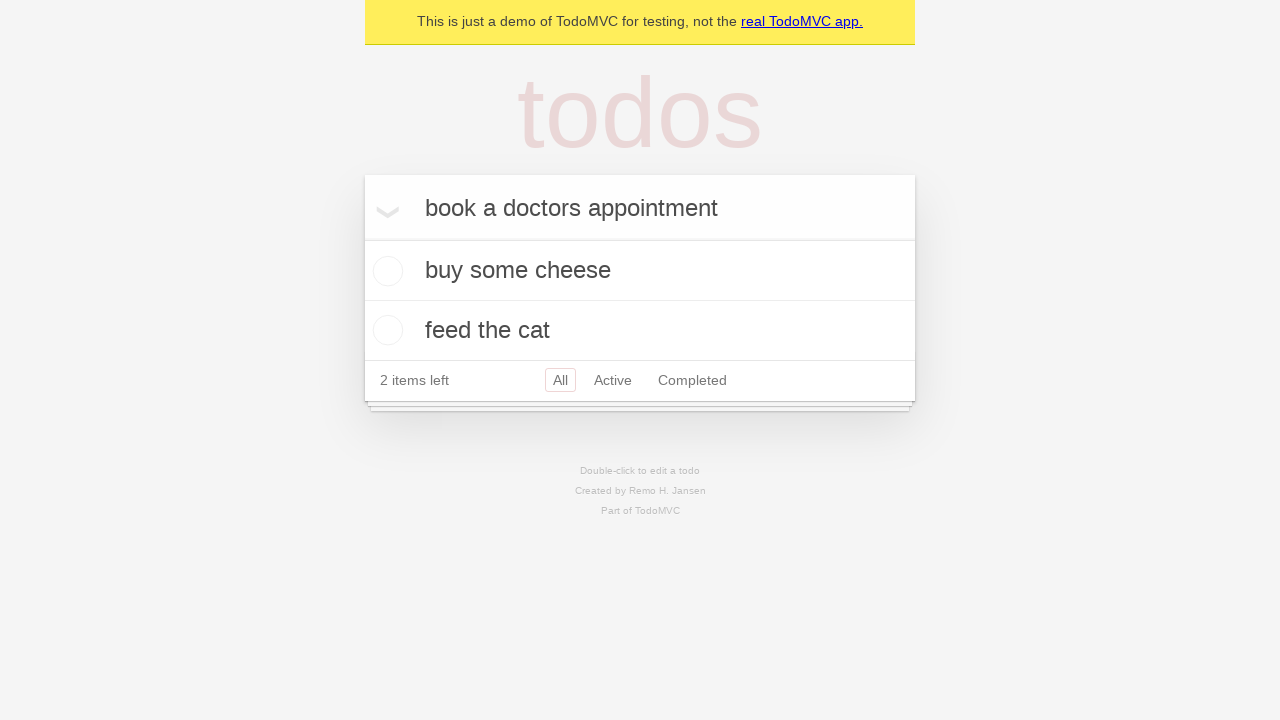

Pressed Enter to add 'book a doctors appointment' to the list on internal:attr=[placeholder="What needs to be done?"i]
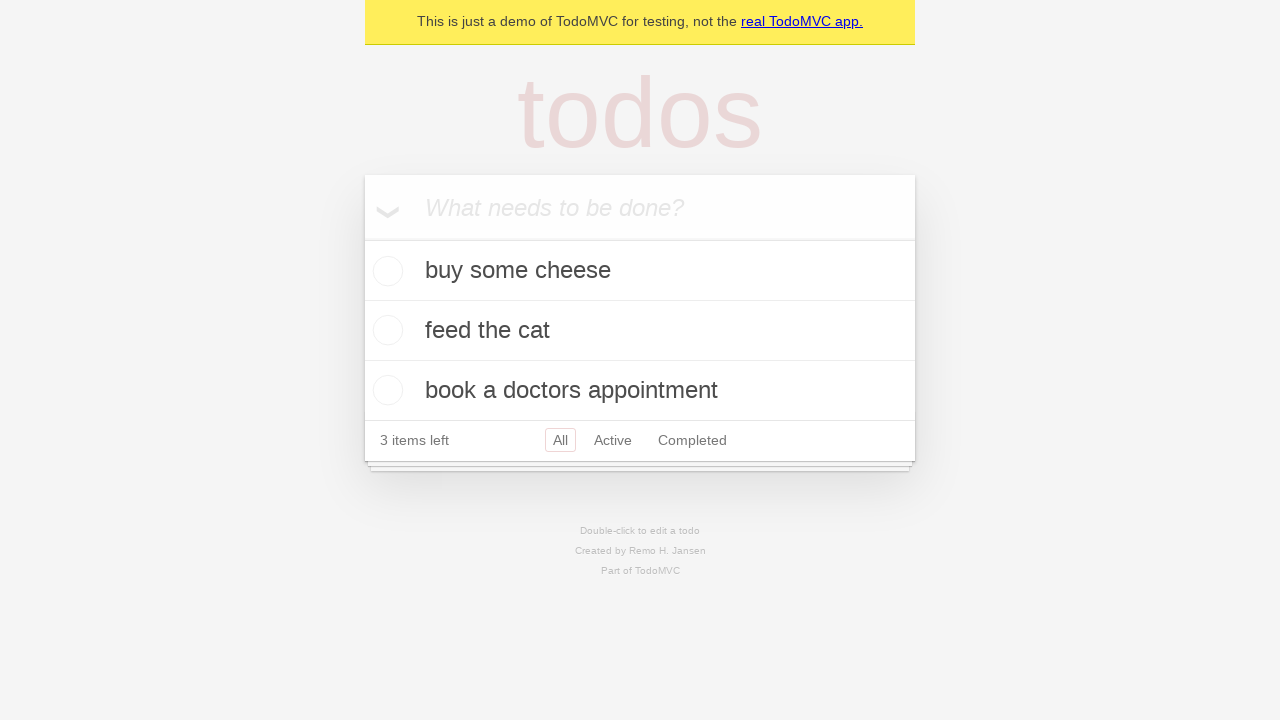

Verified all 3 todo items appeared in the list
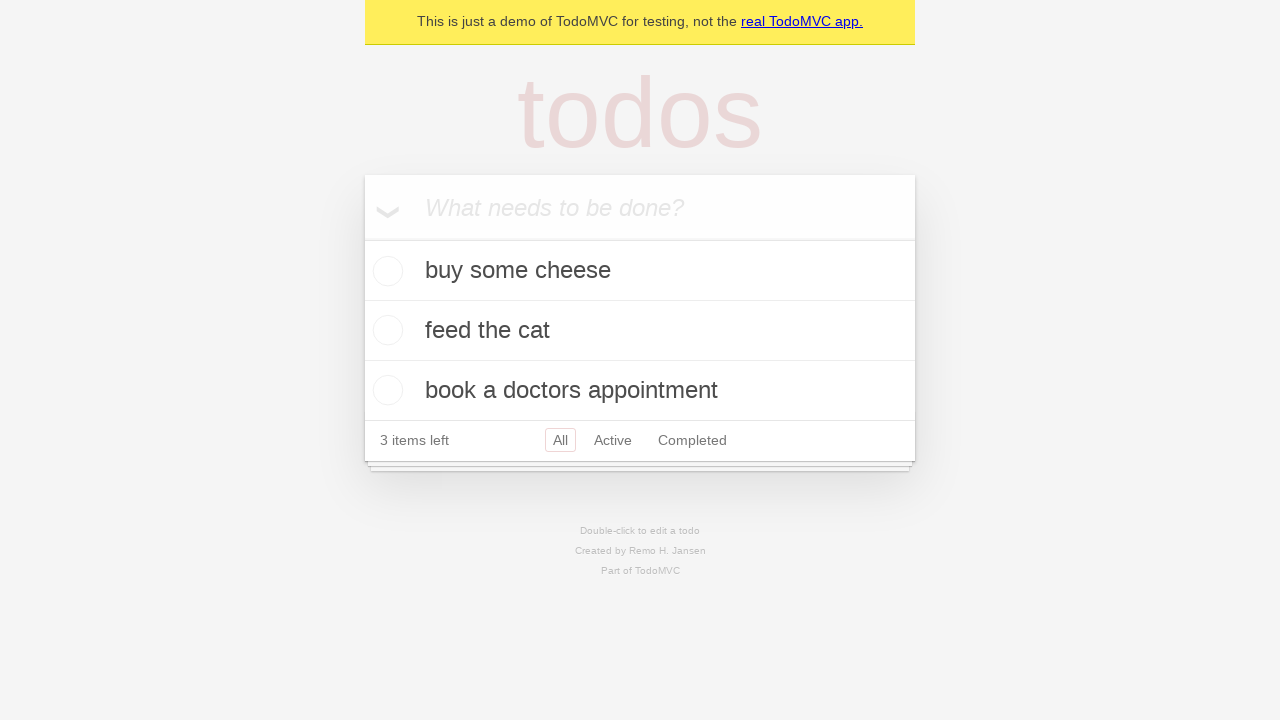

Verified counter shows '3 items left'
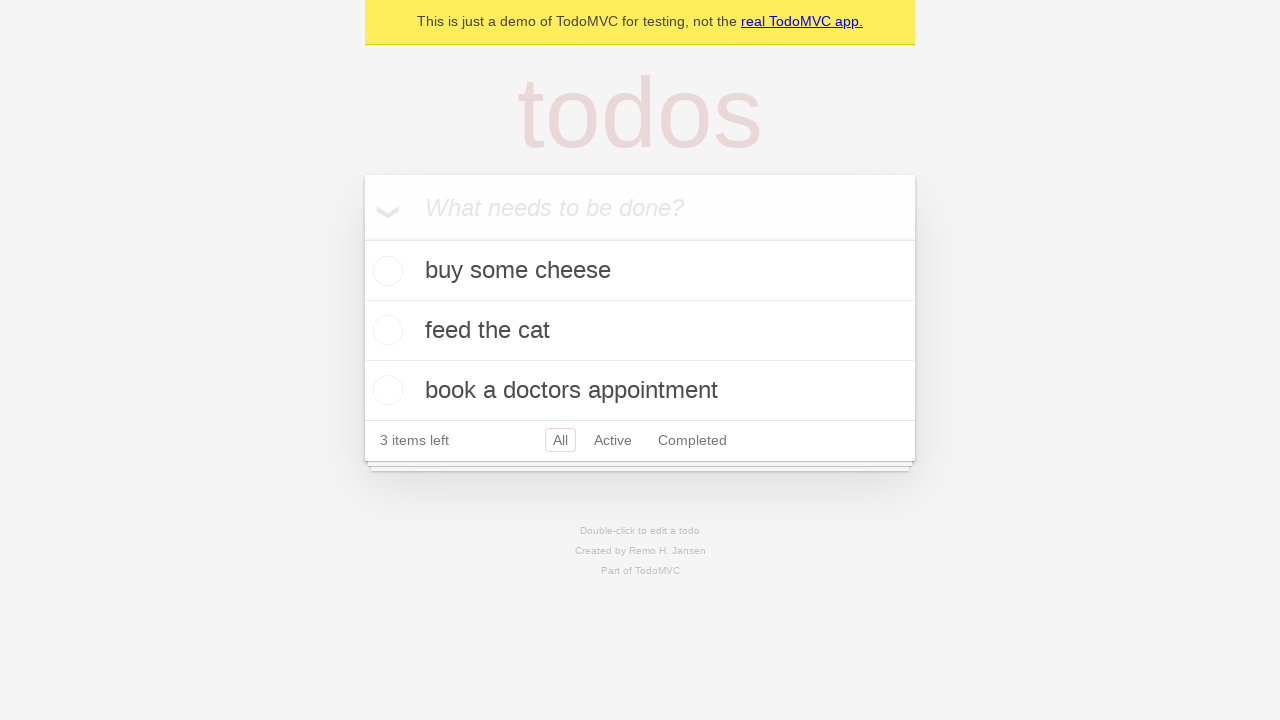

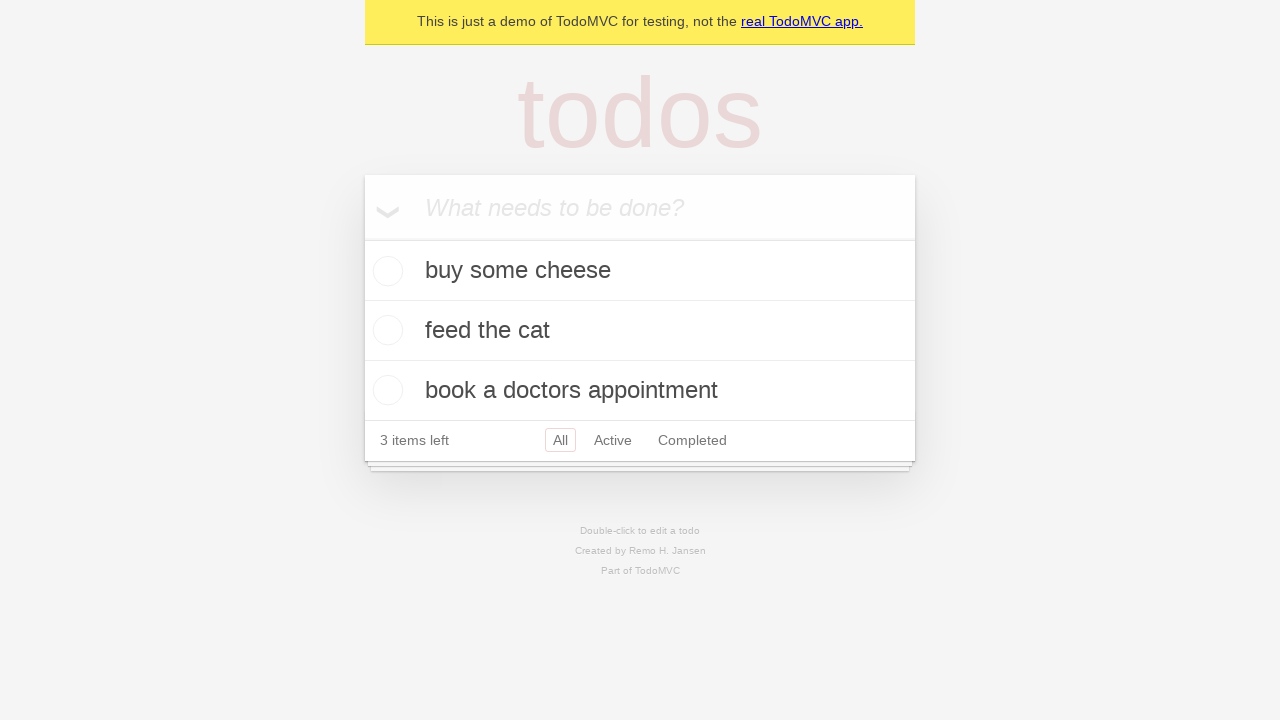